Verifies that bestseller books are displayed on the homepage

Starting URL: https://www.kitapyurdu.com

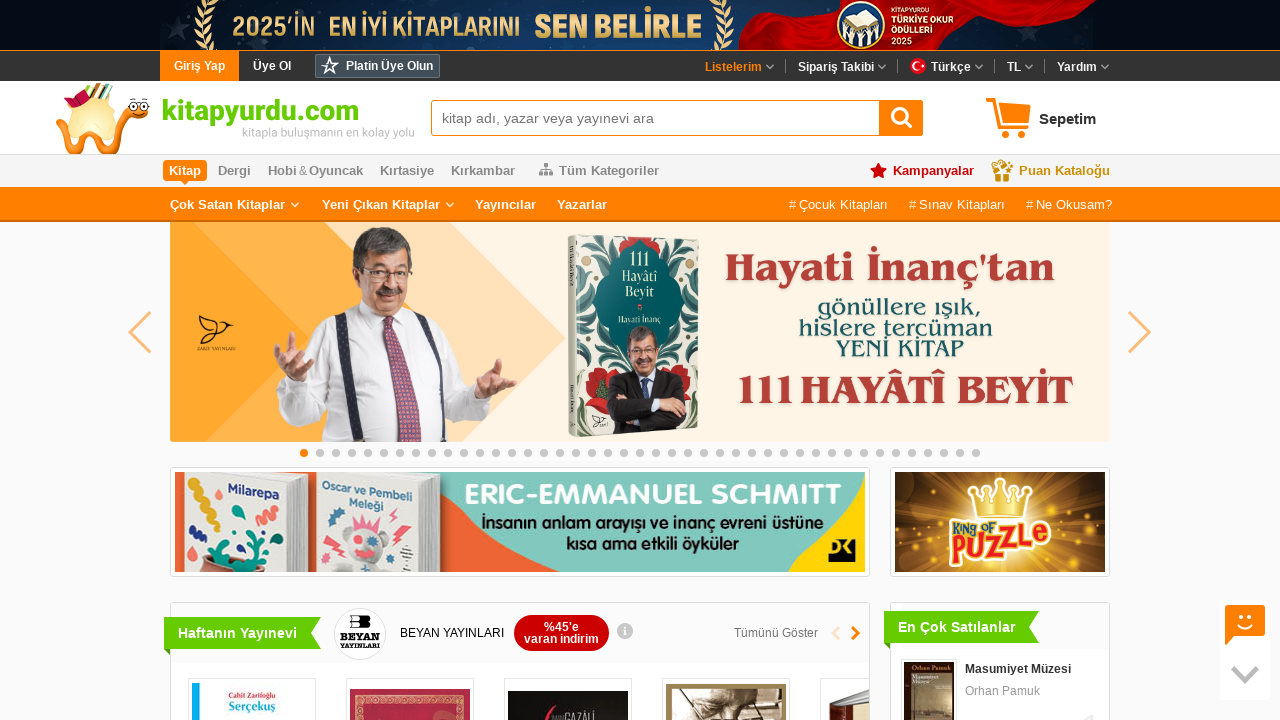

Waited for bestseller section to load and become visible
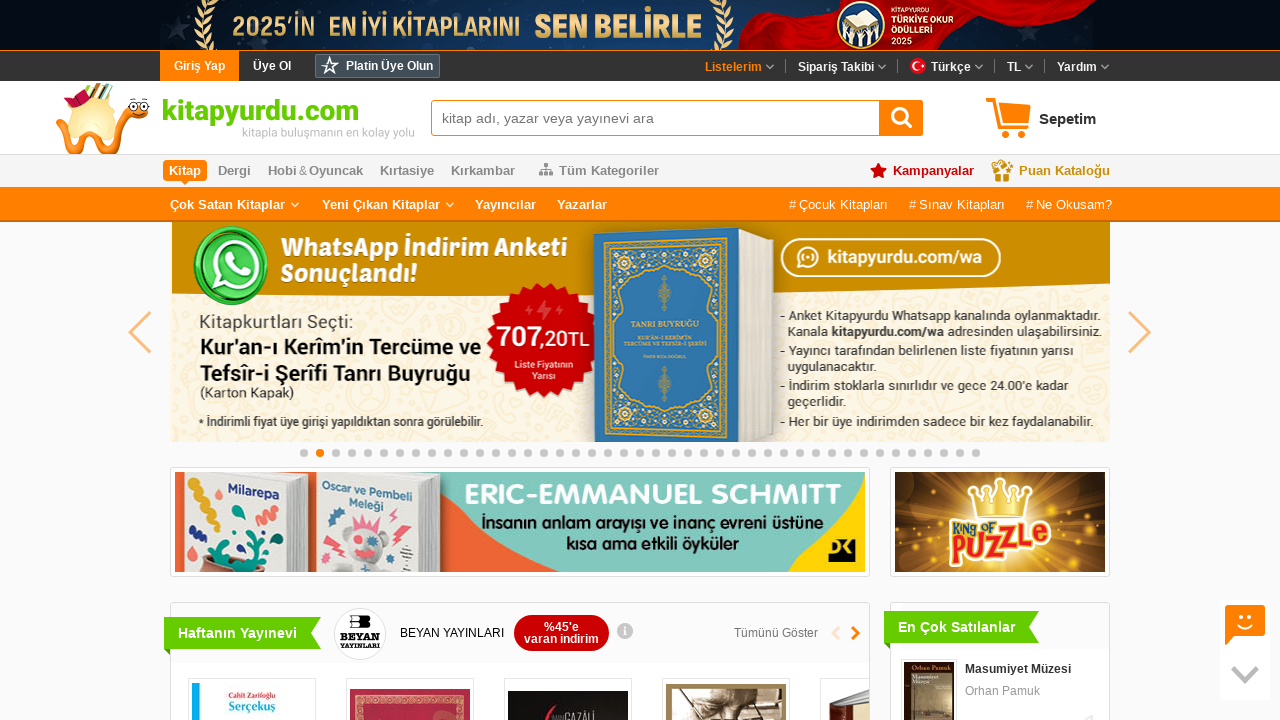

Located all bestseller items on the homepage
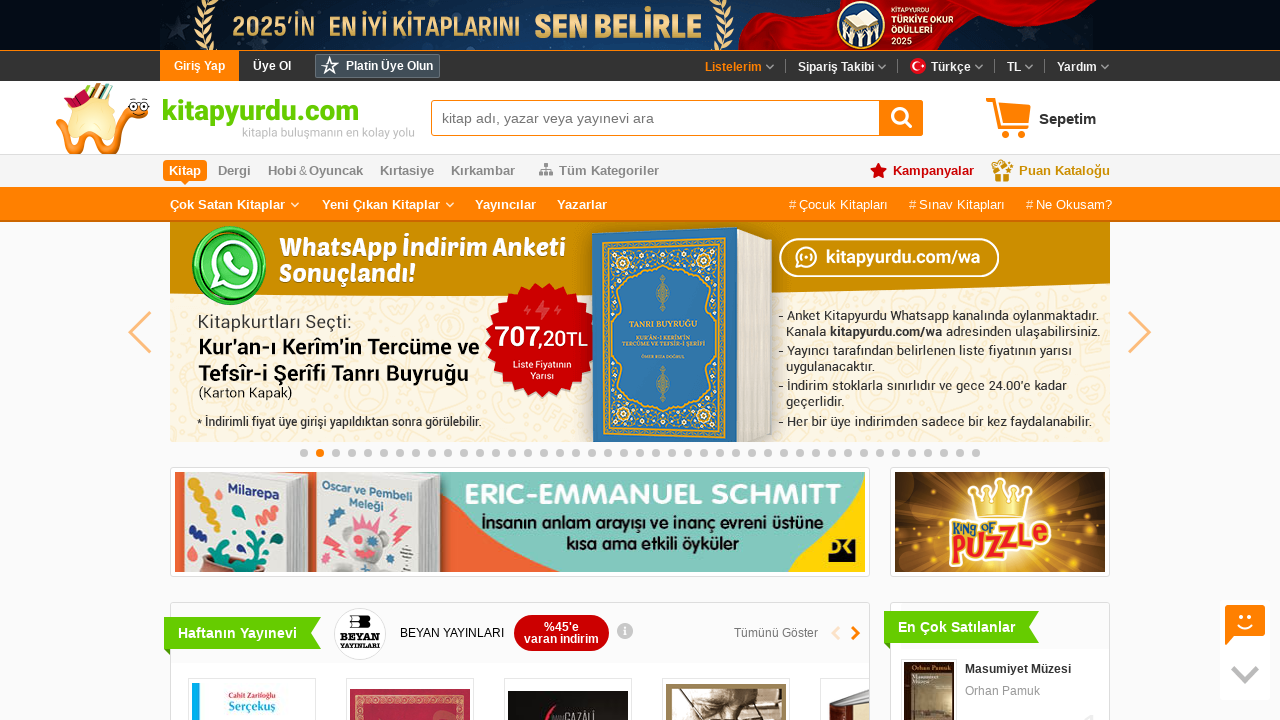

Verified that at least 10 bestseller books are displayed on the homepage
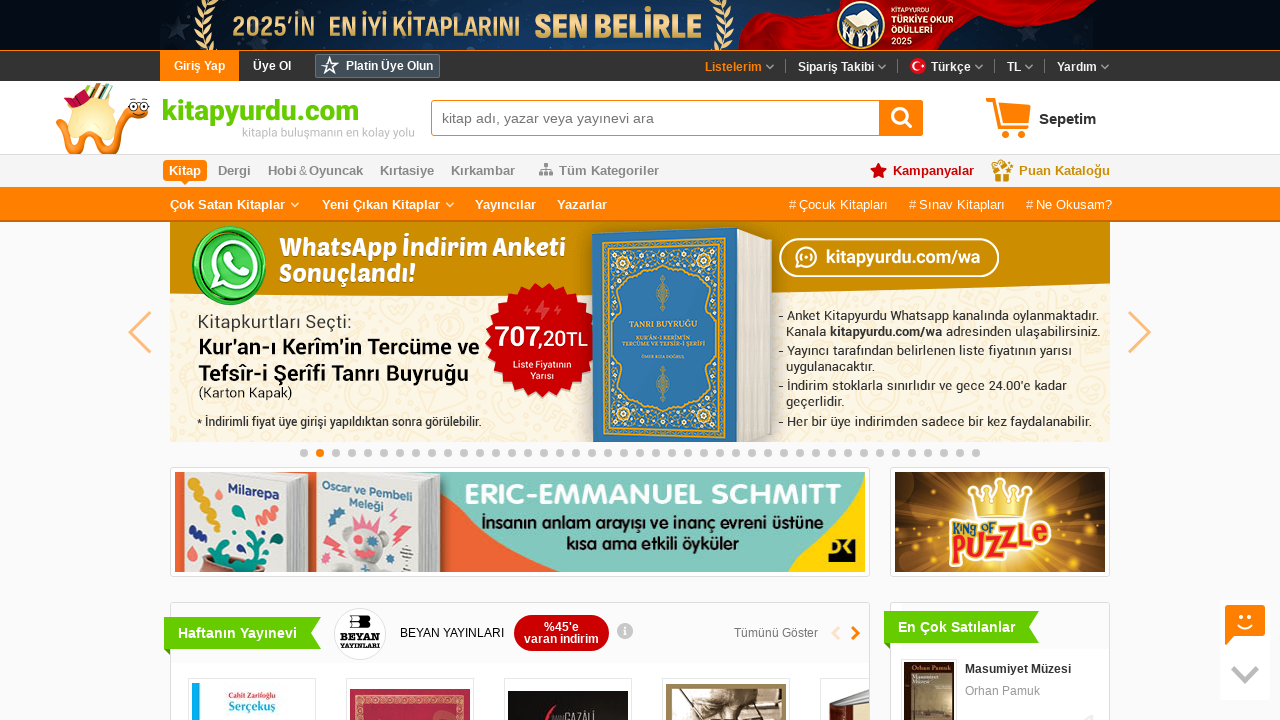

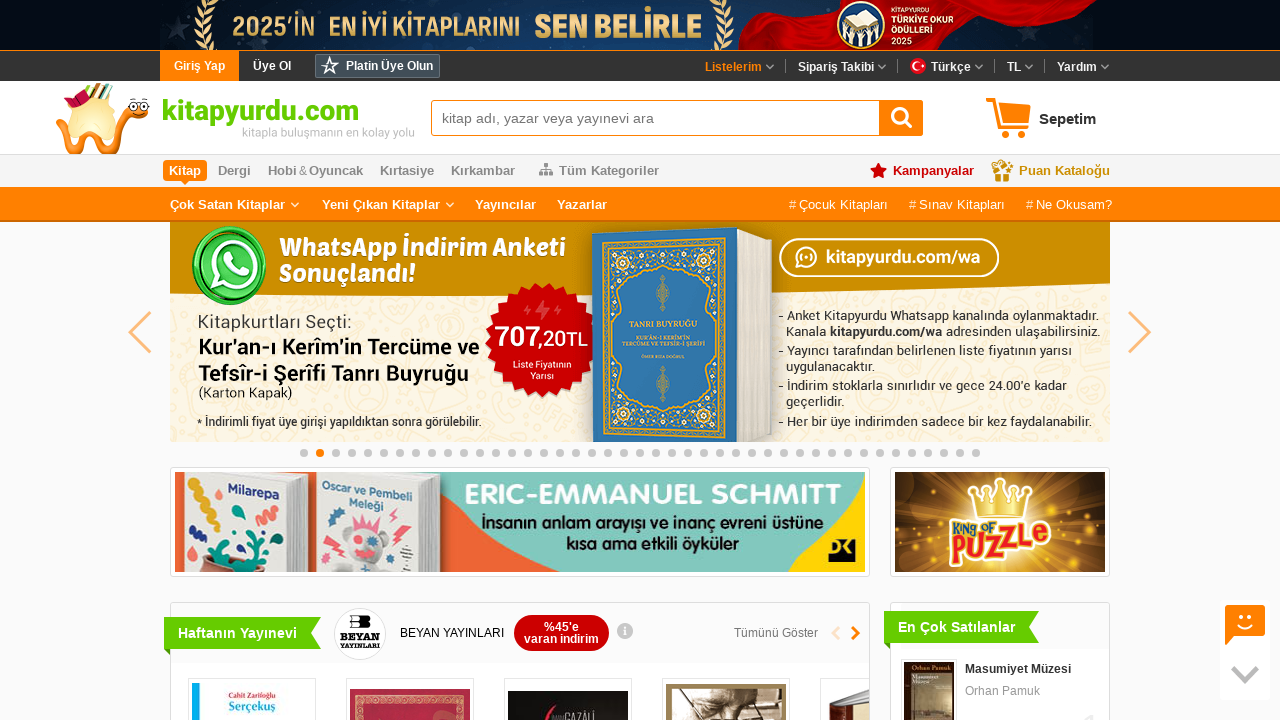